Tests the TodoMVC application by adding a new todo item, marking it as complete, and then clearing the completed items.

Starting URL: https://demo.playwright.dev/todomvc/#/

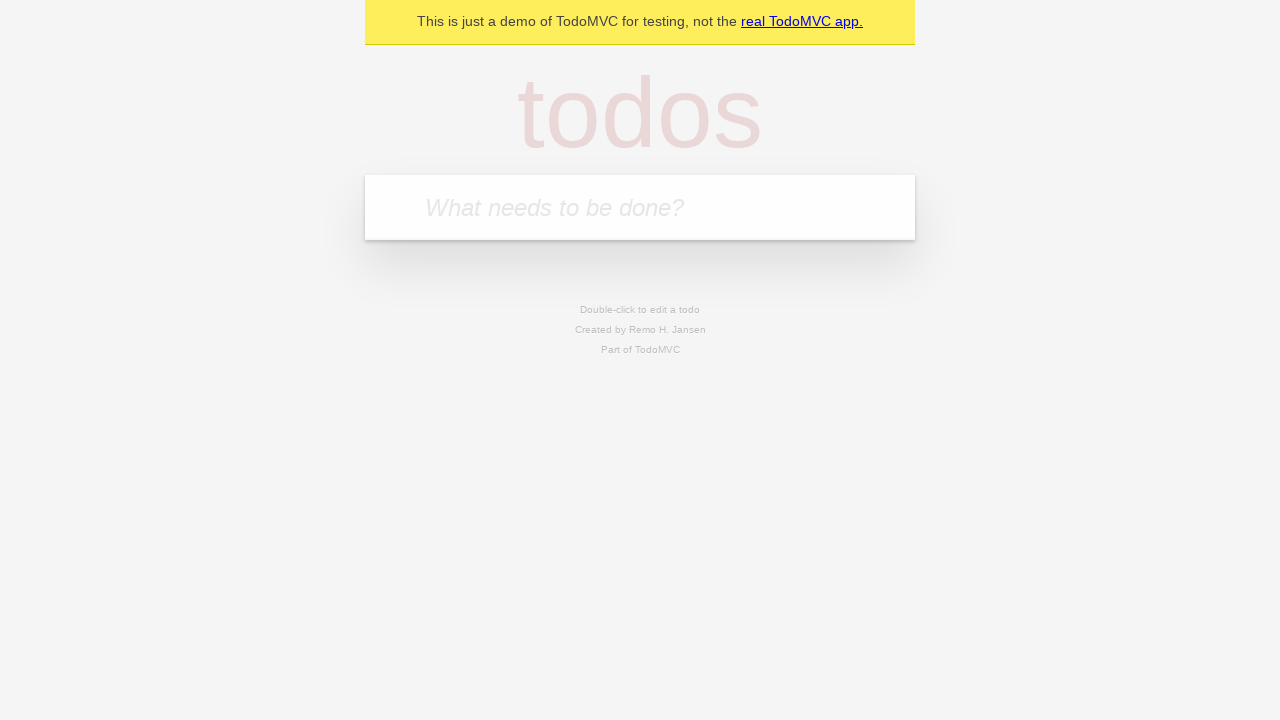

Clicked on the todo input field at (640, 207) on internal:attr=[placeholder="What needs to be done?"i]
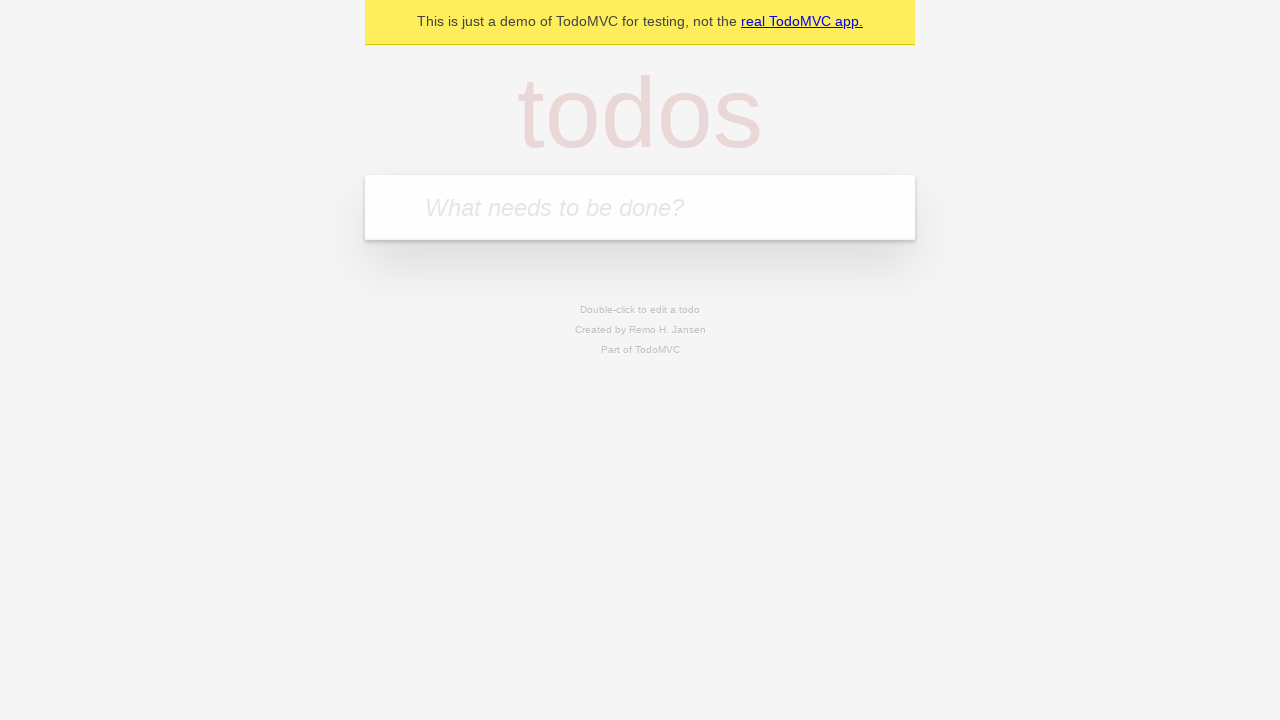

Filled in new todo item 'Complete Homework 3' on internal:attr=[placeholder="What needs to be done?"i]
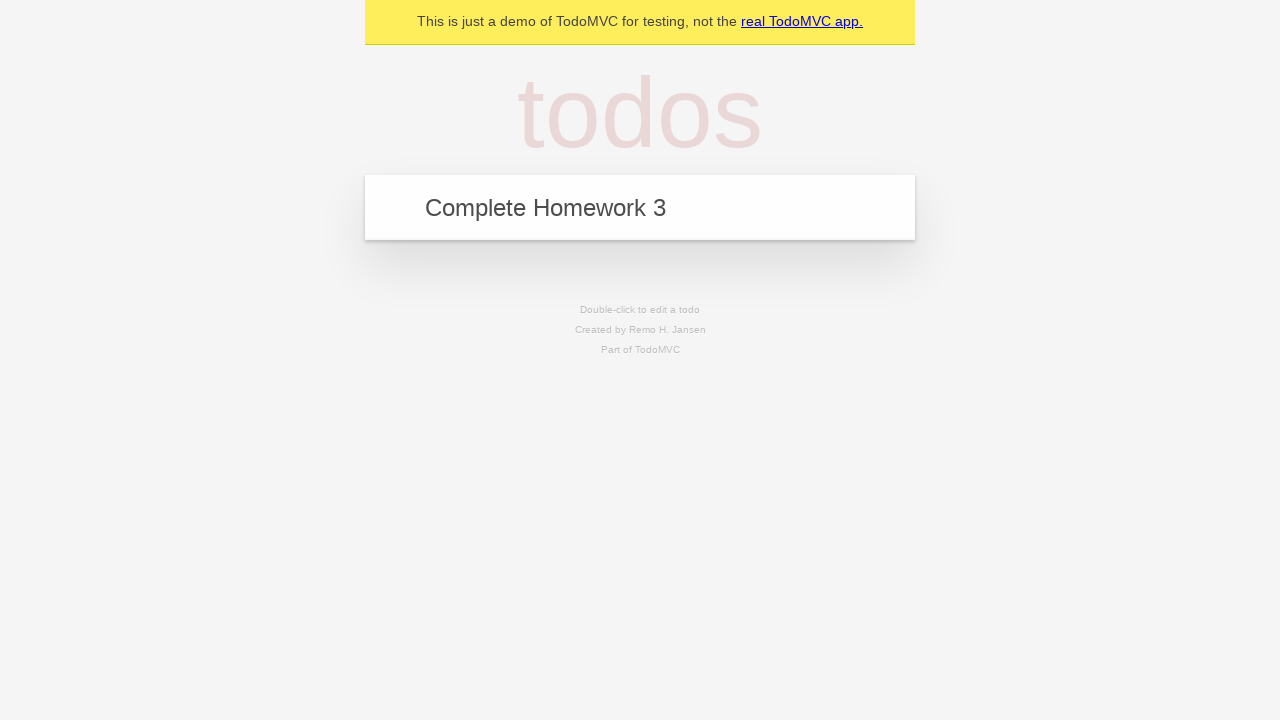

Pressed Enter to add the todo item on internal:attr=[placeholder="What needs to be done?"i]
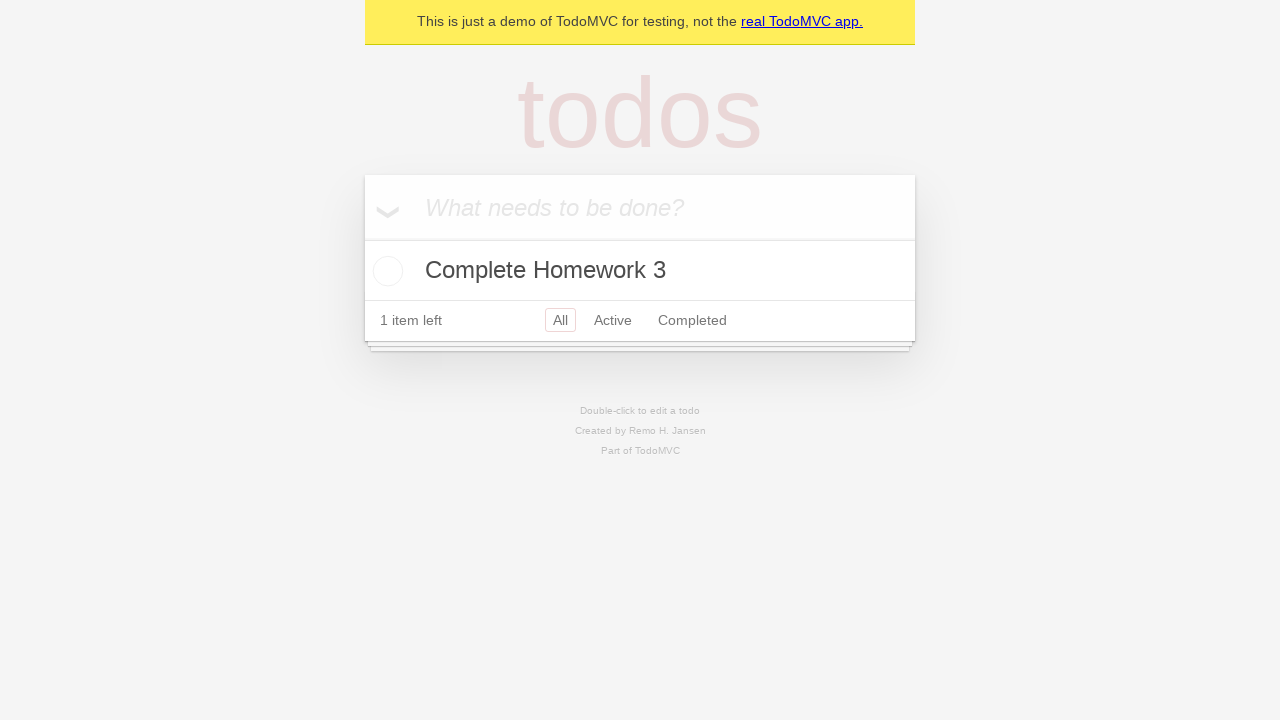

Marked the todo as complete by checking the toggle at (385, 271) on internal:label="Toggle Todo"i
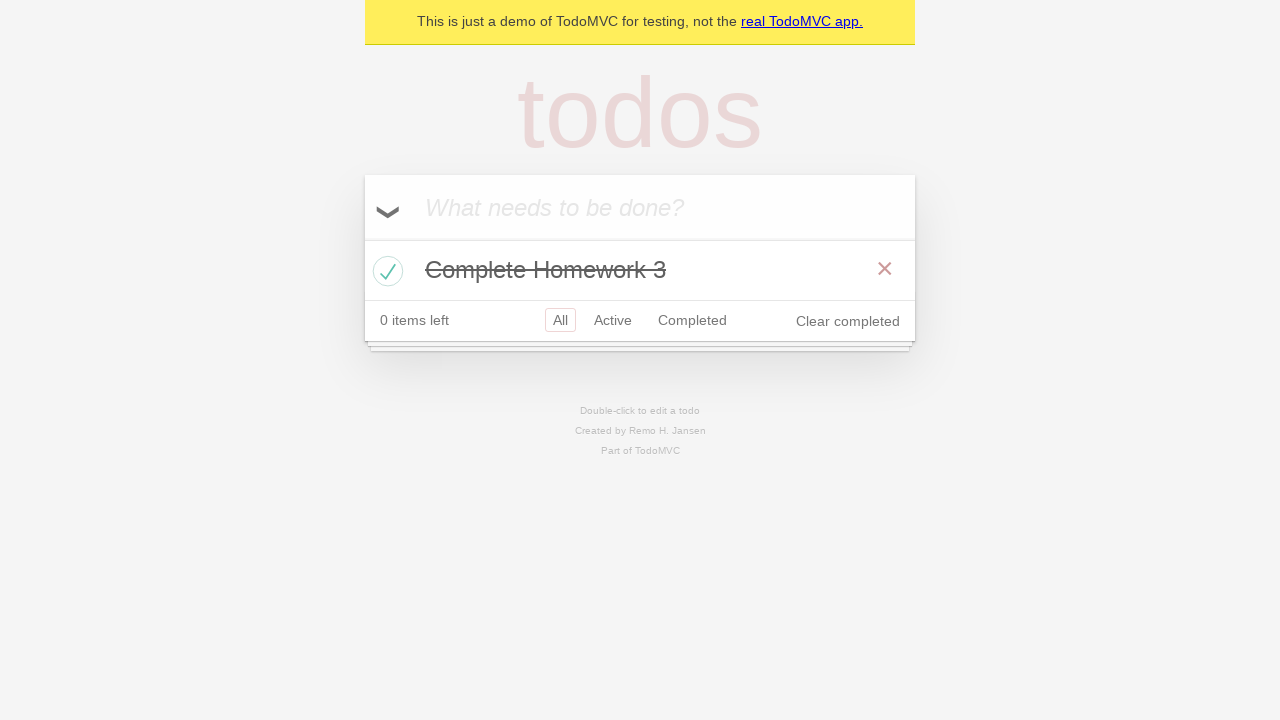

Clicked the 'Clear completed' button to remove completed todos at (848, 321) on internal:role=button[name="Clear completed"i]
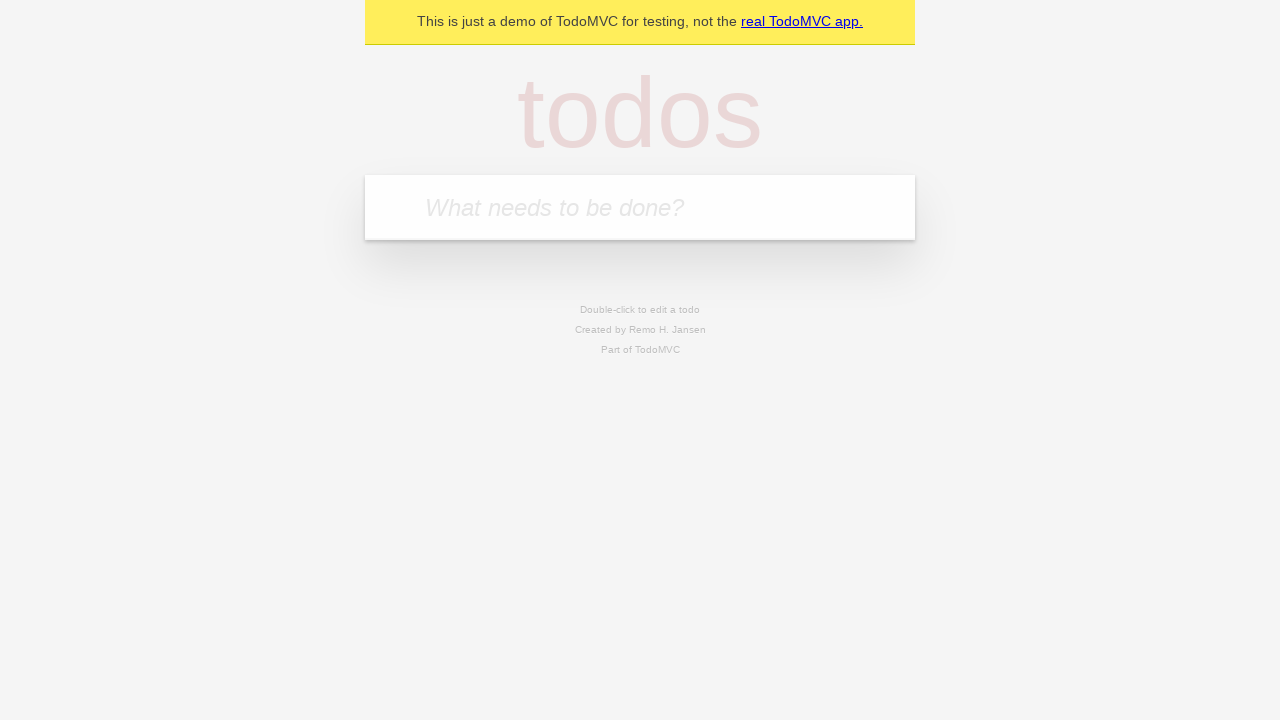

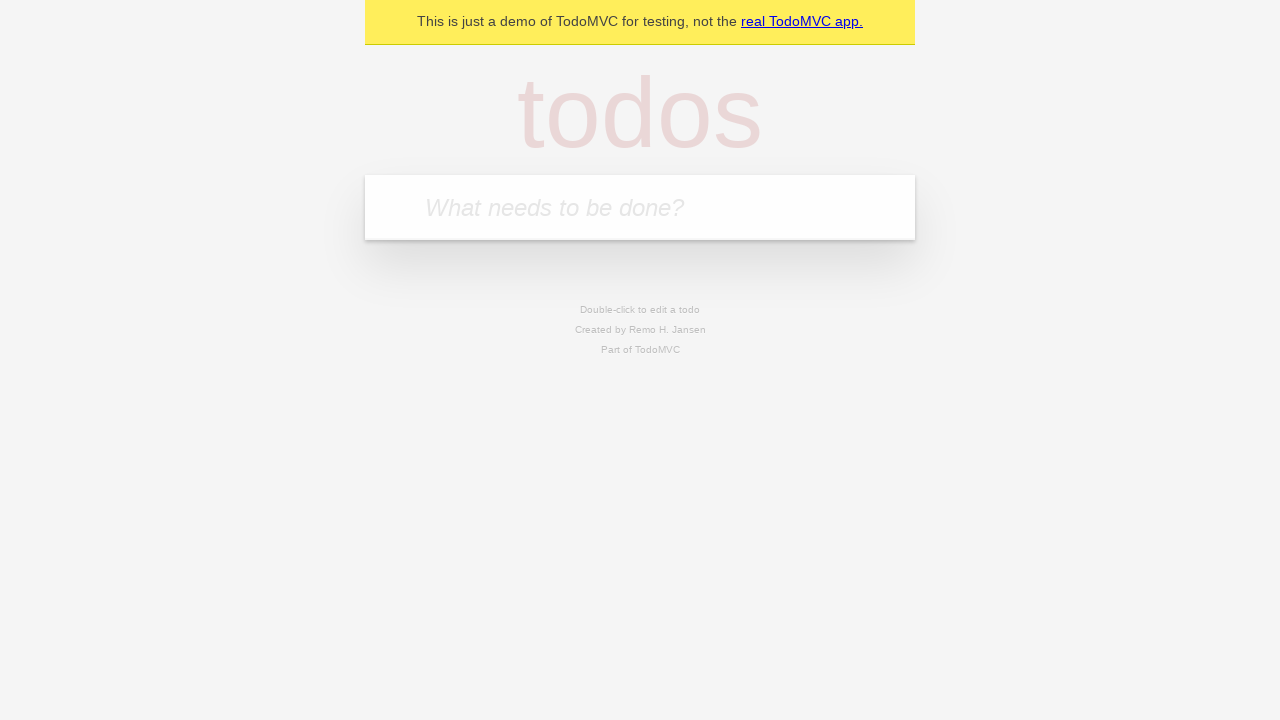